Tests that edits are saved when the input field loses focus (blur event)

Starting URL: https://demo.playwright.dev/todomvc

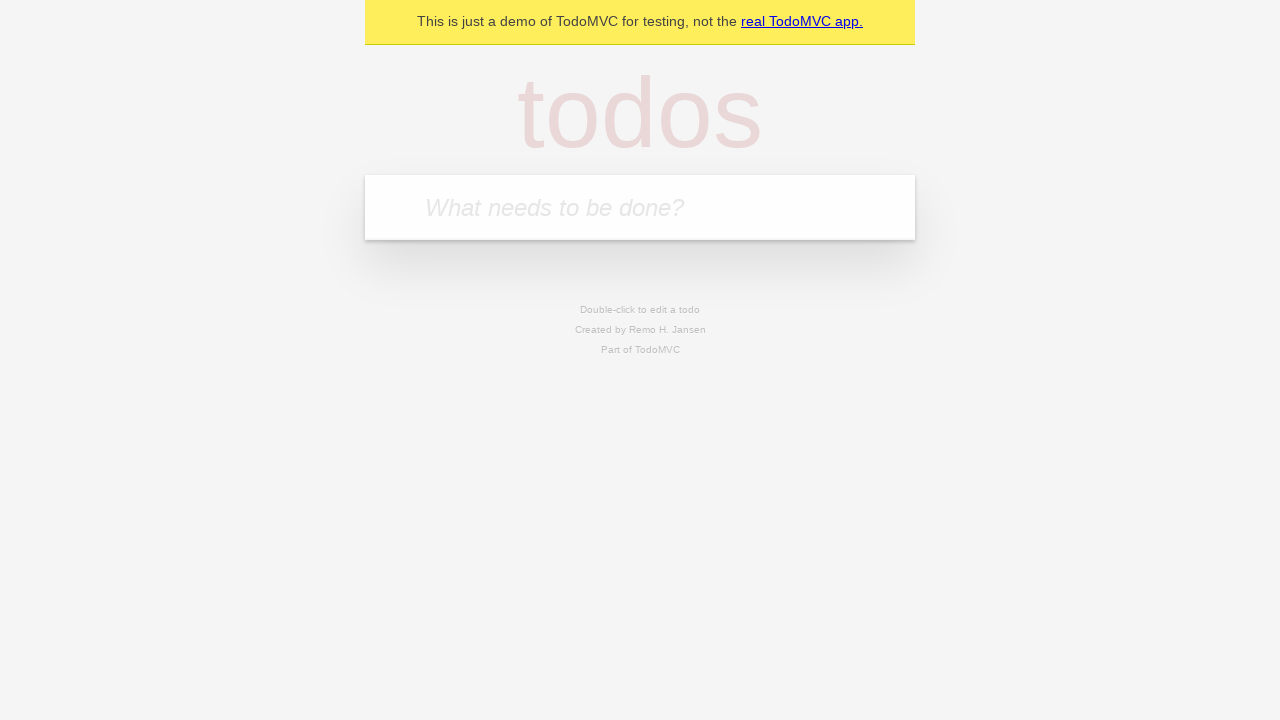

Filled new todo input with 'buy some cheese' on internal:attr=[placeholder="What needs to be done?"i]
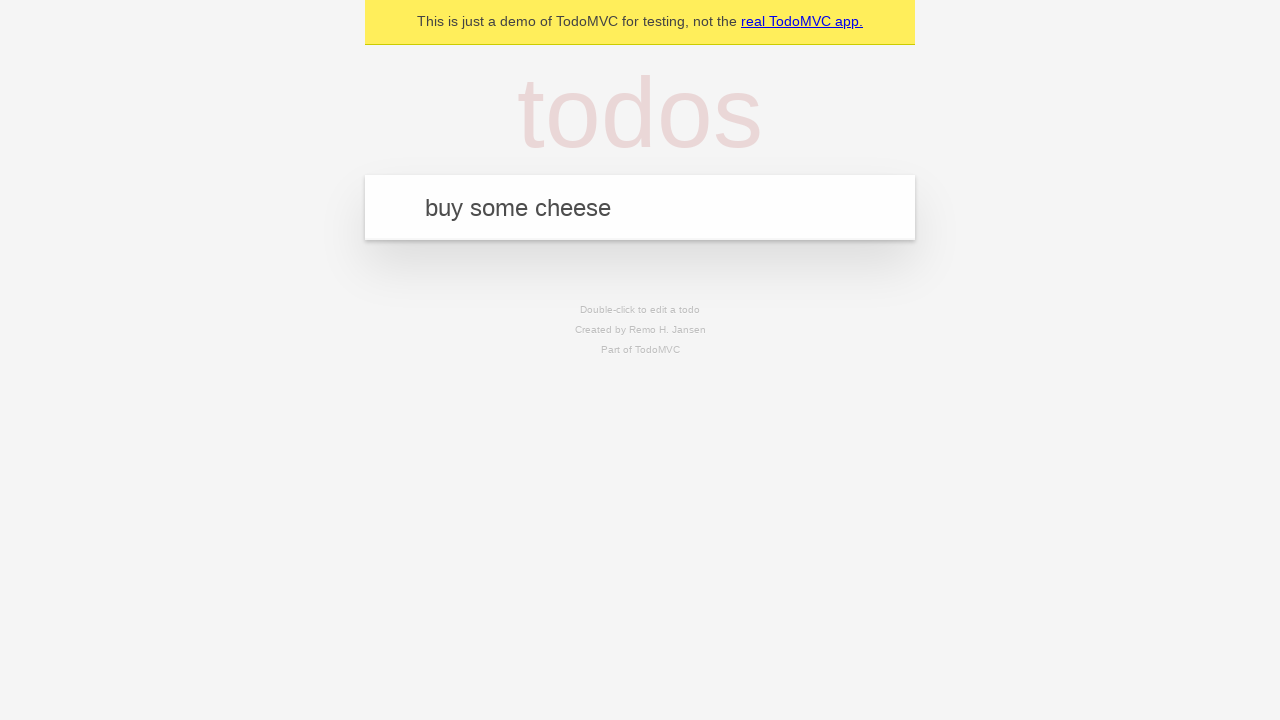

Pressed Enter to create todo 'buy some cheese' on internal:attr=[placeholder="What needs to be done?"i]
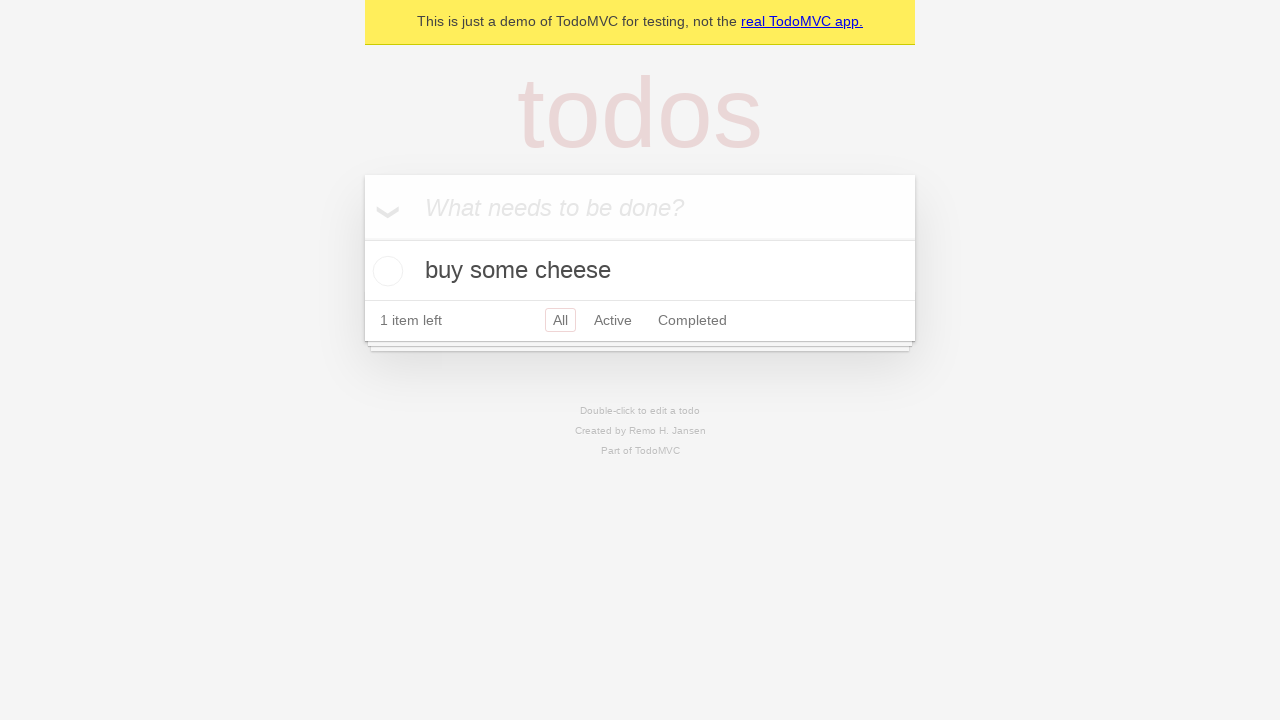

Filled new todo input with 'feed the cat' on internal:attr=[placeholder="What needs to be done?"i]
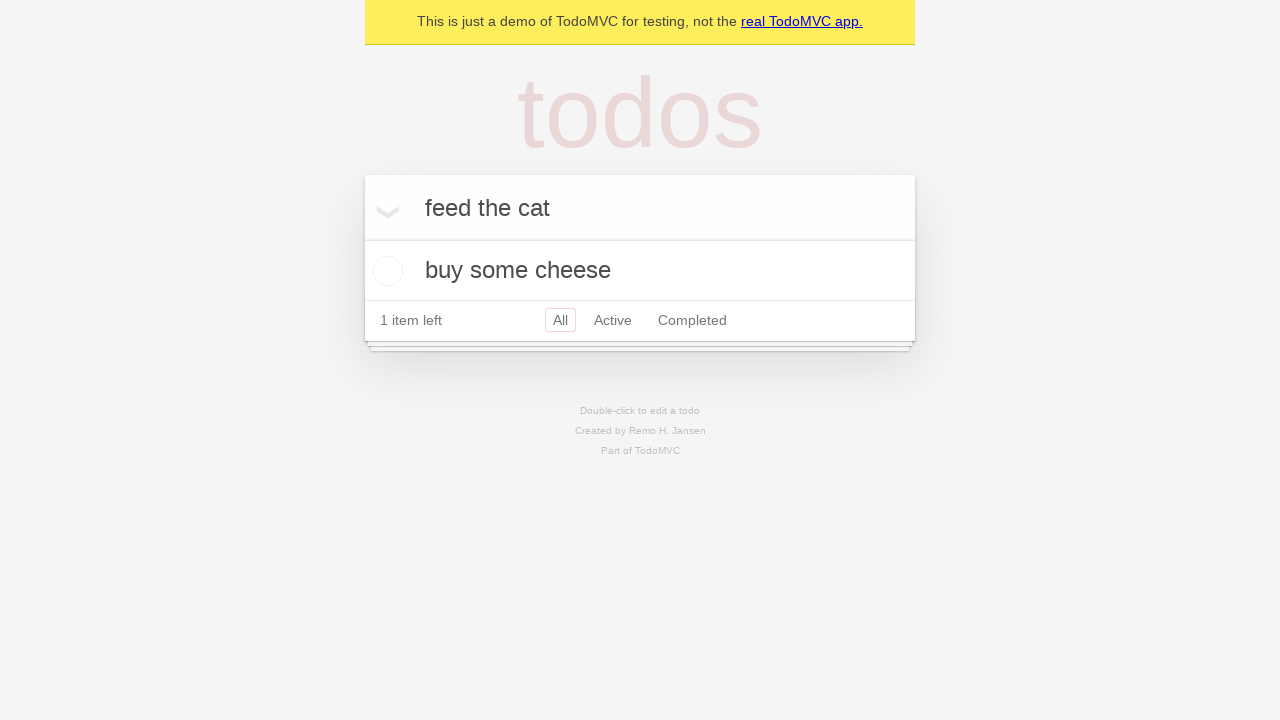

Pressed Enter to create todo 'feed the cat' on internal:attr=[placeholder="What needs to be done?"i]
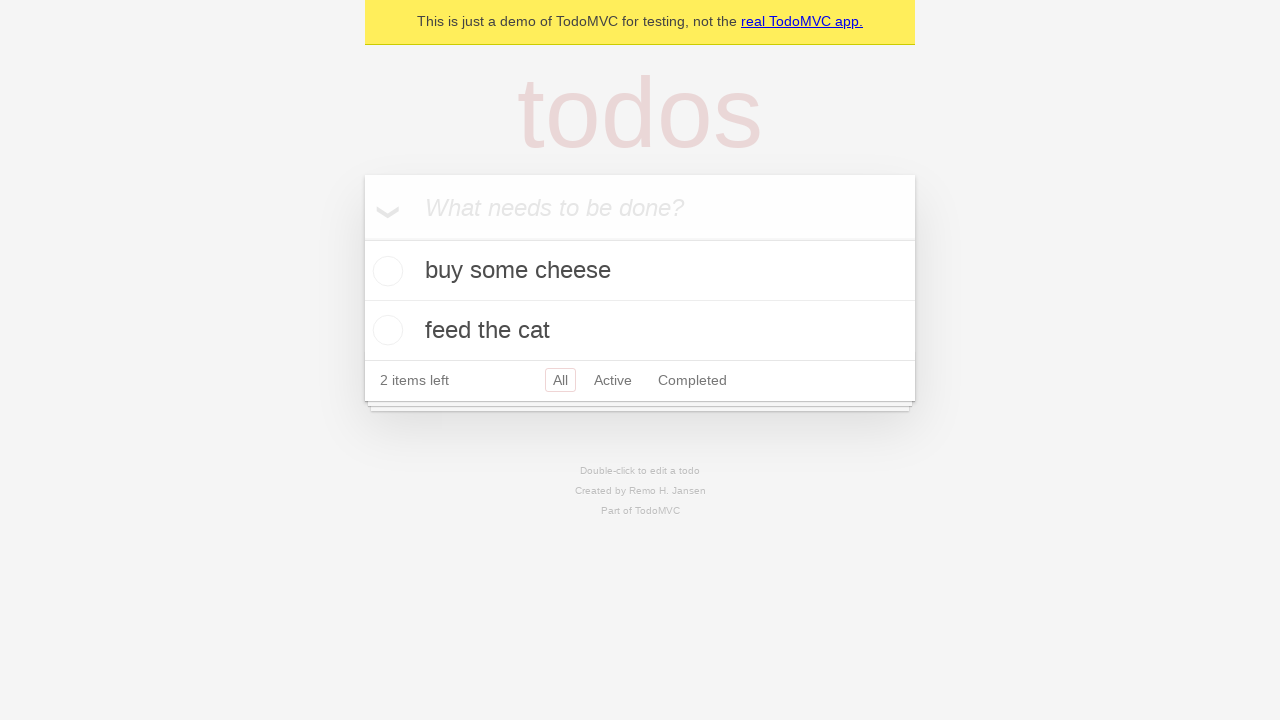

Filled new todo input with 'book a doctors appointment' on internal:attr=[placeholder="What needs to be done?"i]
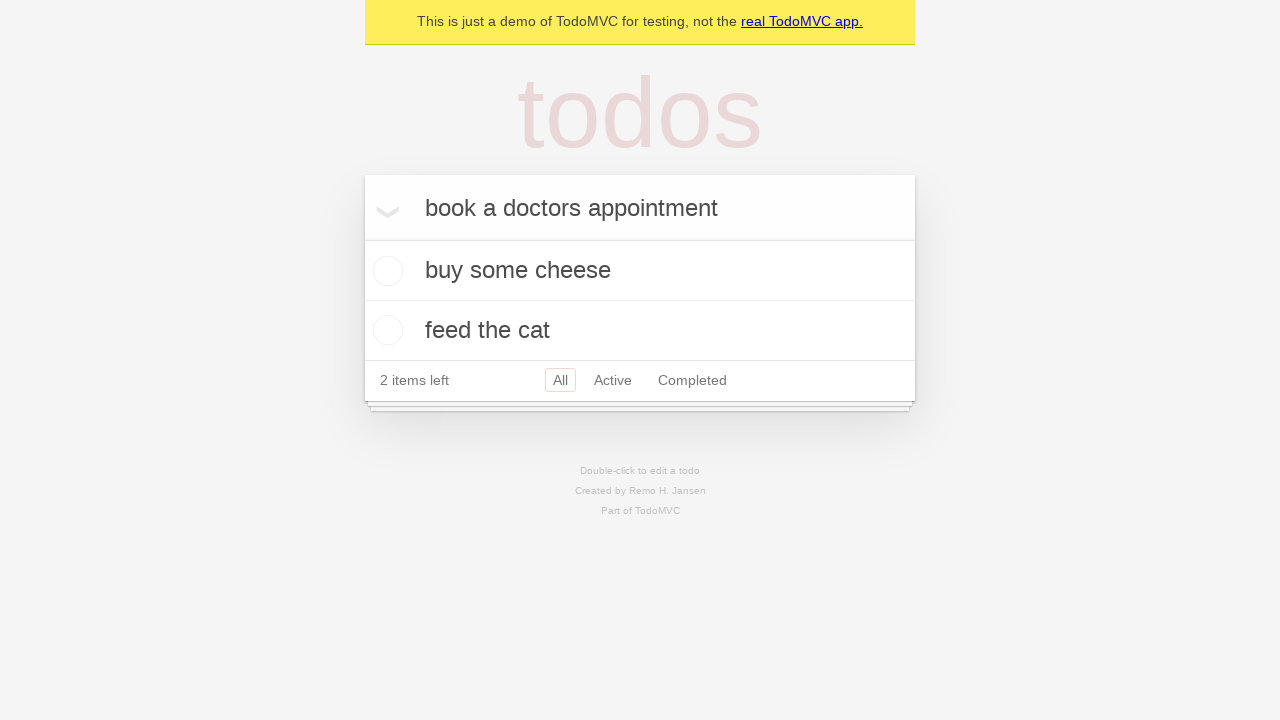

Pressed Enter to create todo 'book a doctors appointment' on internal:attr=[placeholder="What needs to be done?"i]
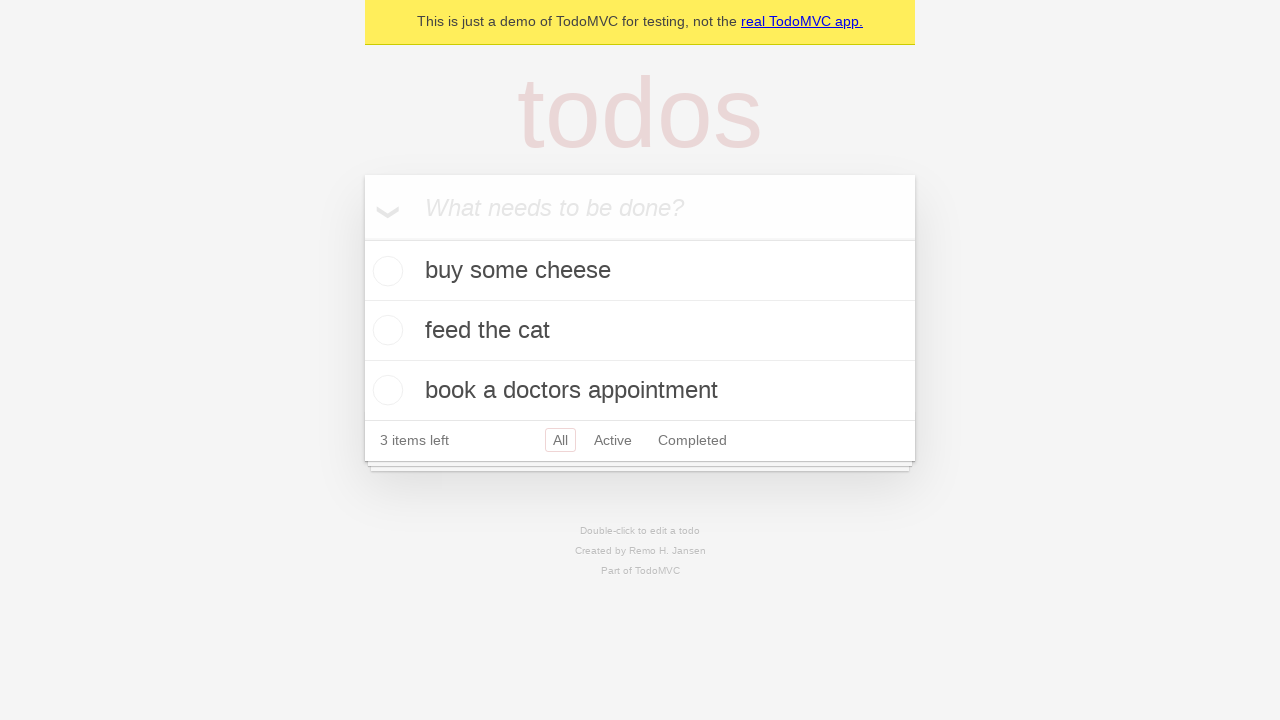

Waited for all 3 todo items to be created
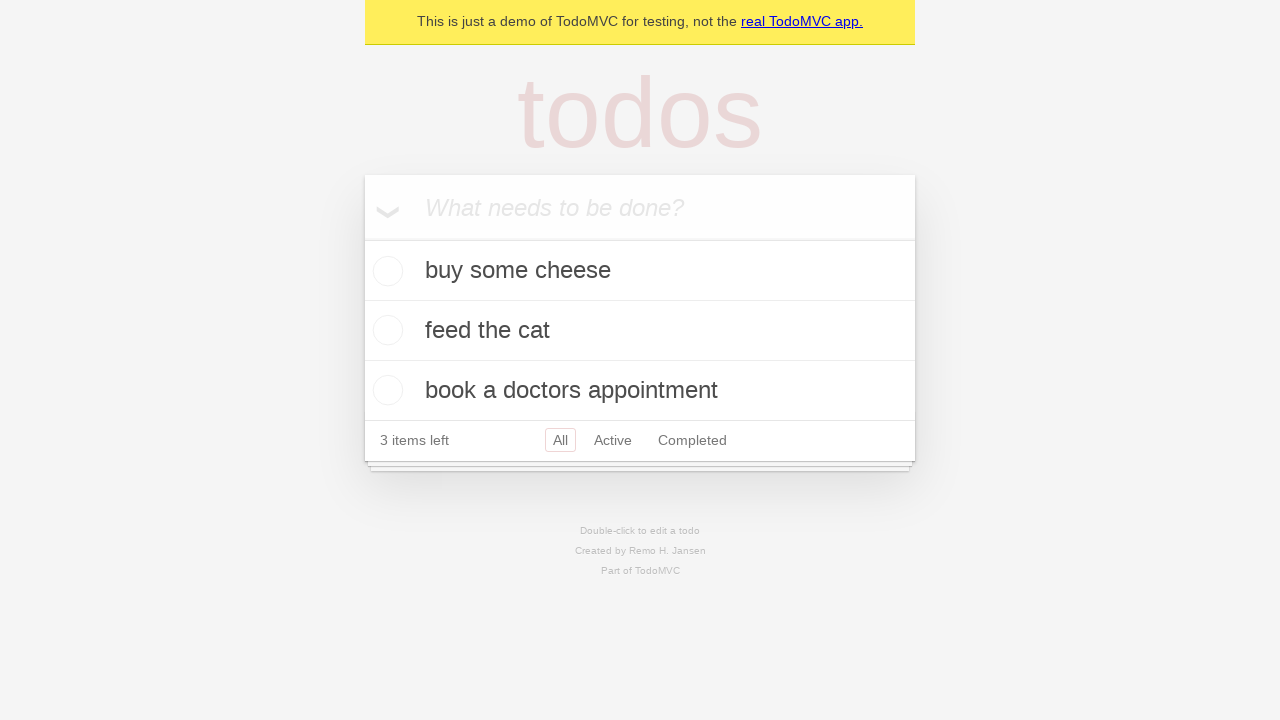

Double-clicked the second todo item to enter edit mode at (640, 331) on internal:testid=[data-testid="todo-item"s] >> nth=1
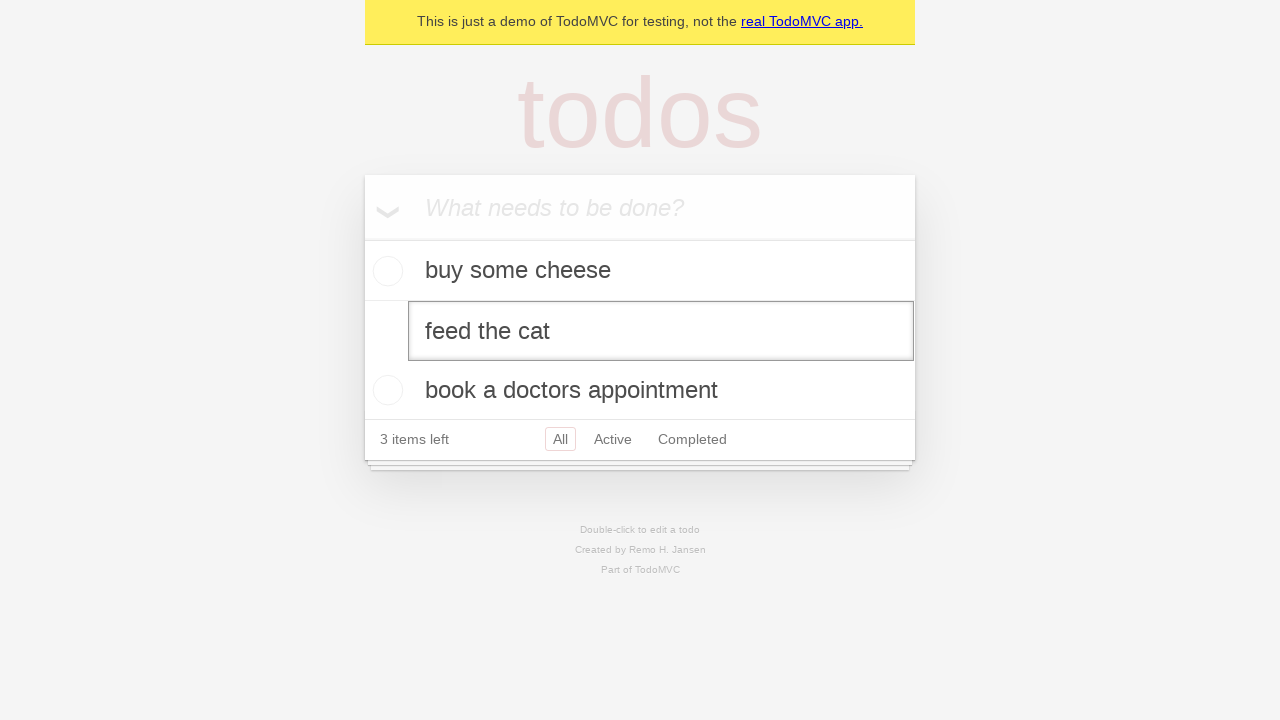

Filled edit field with 'buy some sausages' on internal:testid=[data-testid="todo-item"s] >> nth=1 >> internal:role=textbox[nam
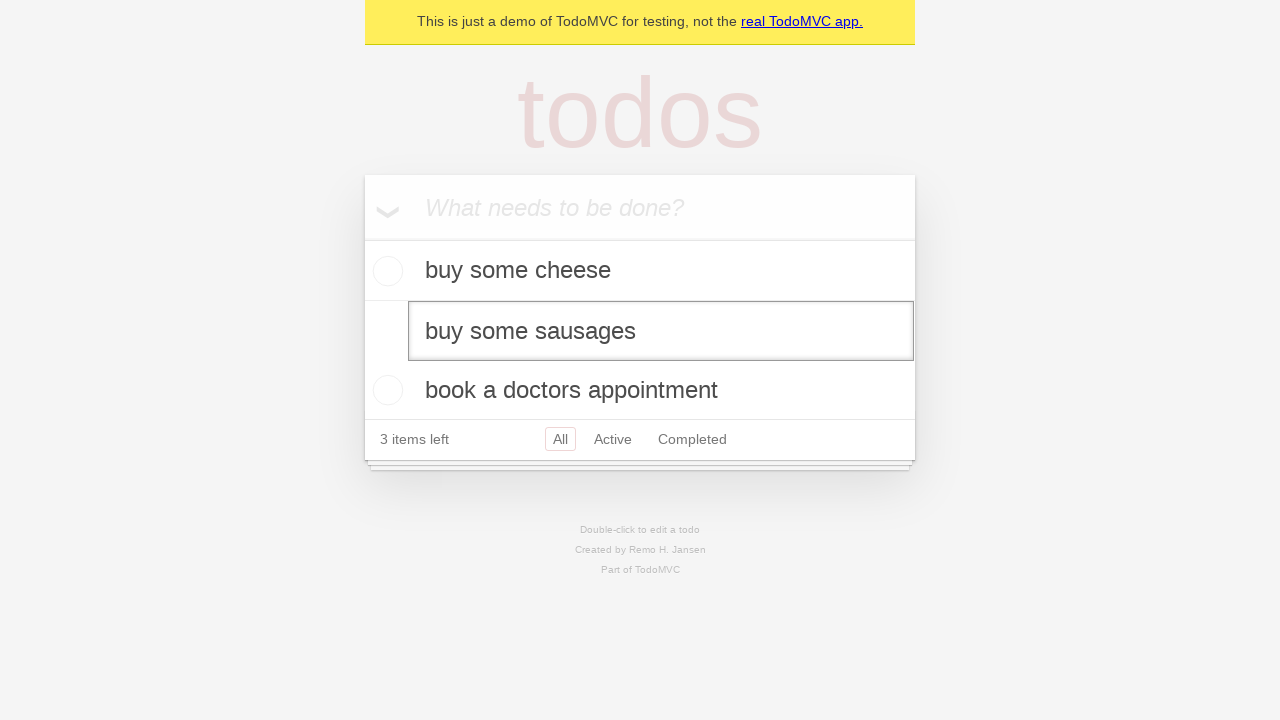

Dispatched blur event to save edit changes
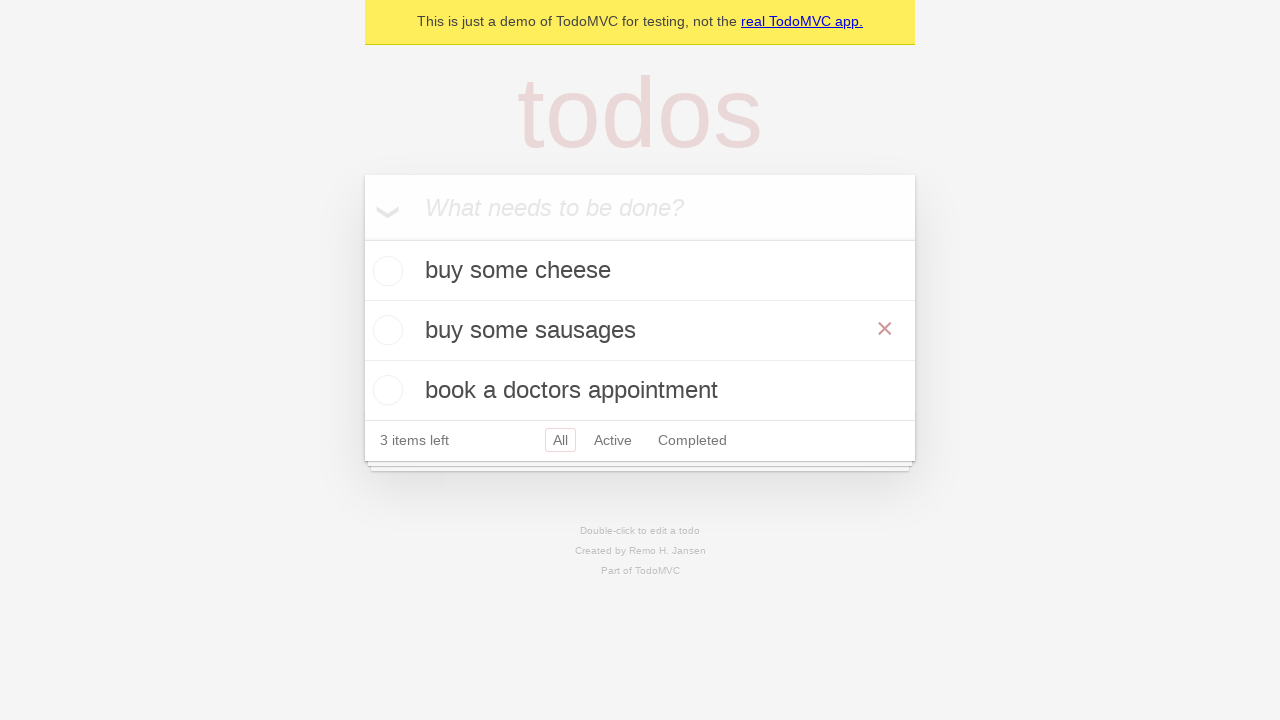

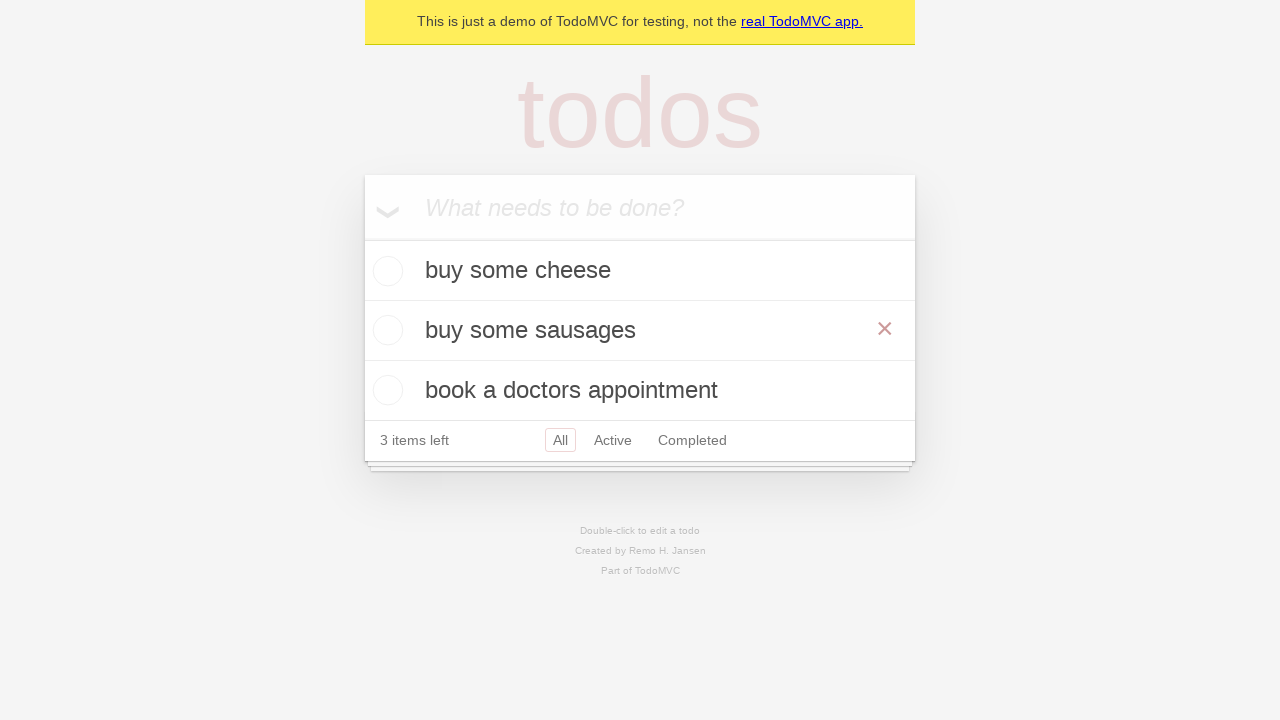